Navigates to a page, clicks on a link identified by a calculated mathematical value, then fills out a form with personal information (name, last name, city, country) and submits it.

Starting URL: http://suninjuly.github.io/find_link_text

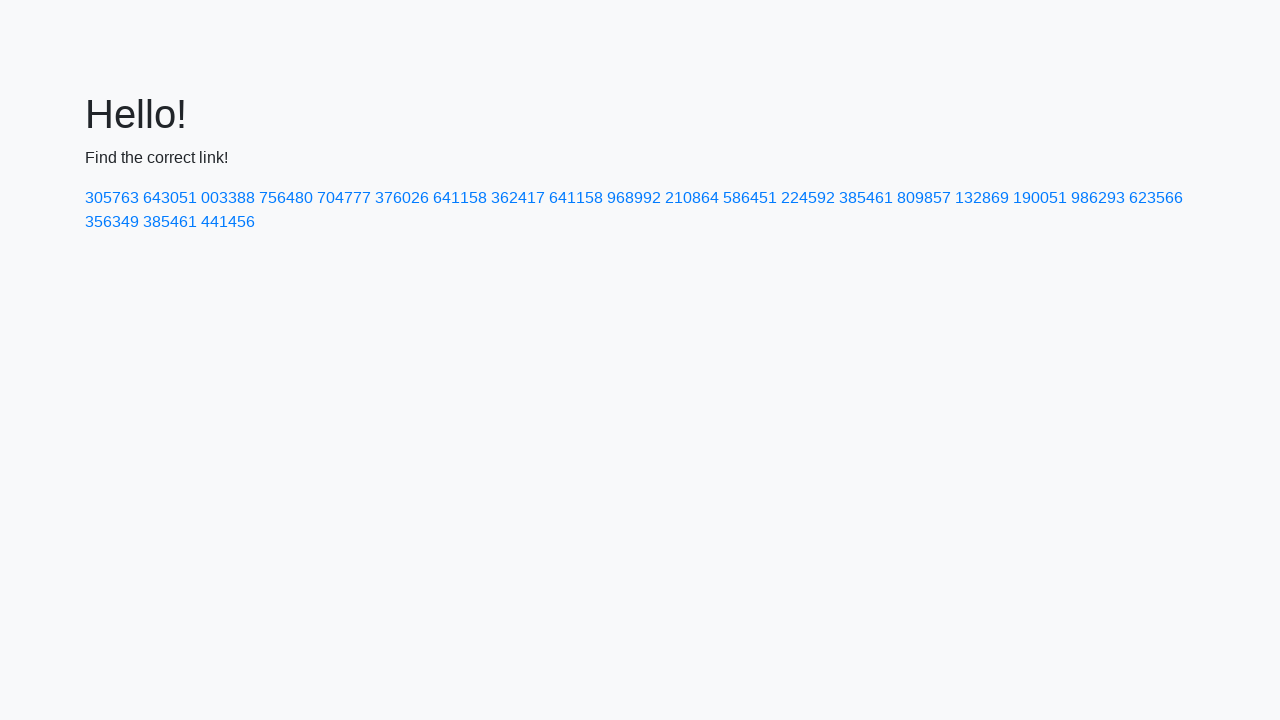

Clicked on link with calculated text: 224592 at (808, 198) on text=224592
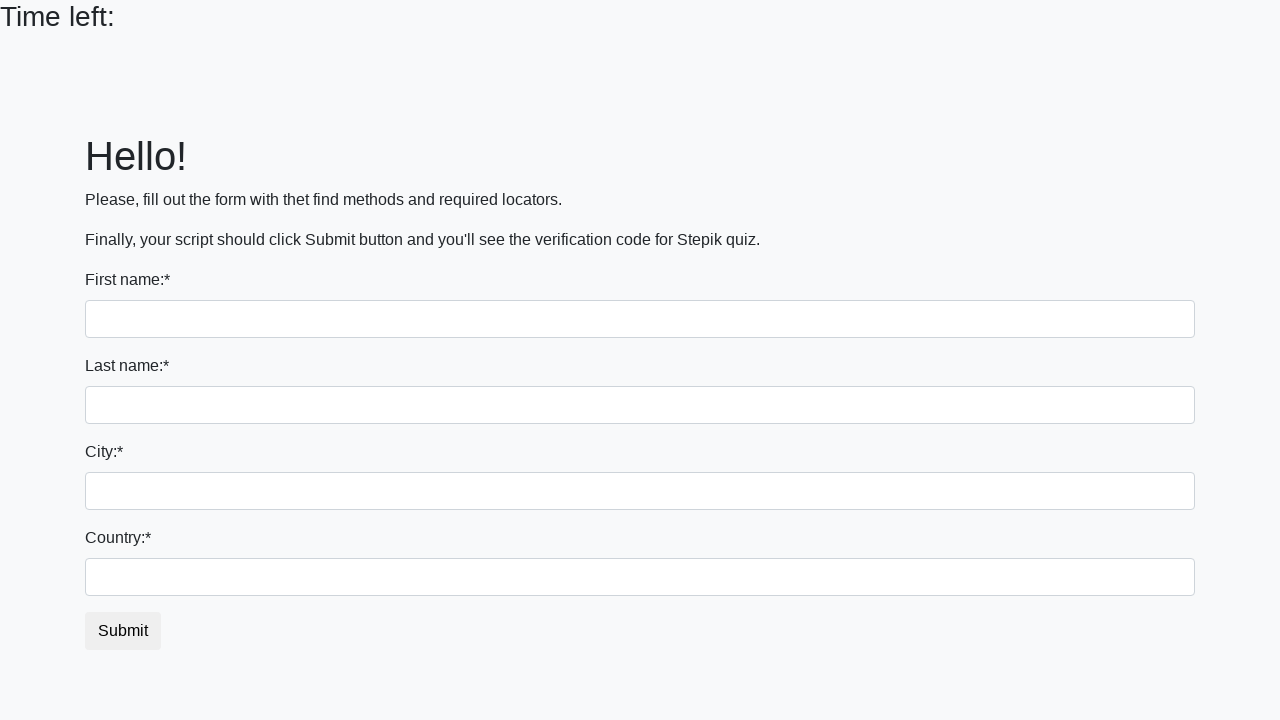

Filled first name field with 'Ivan' on input
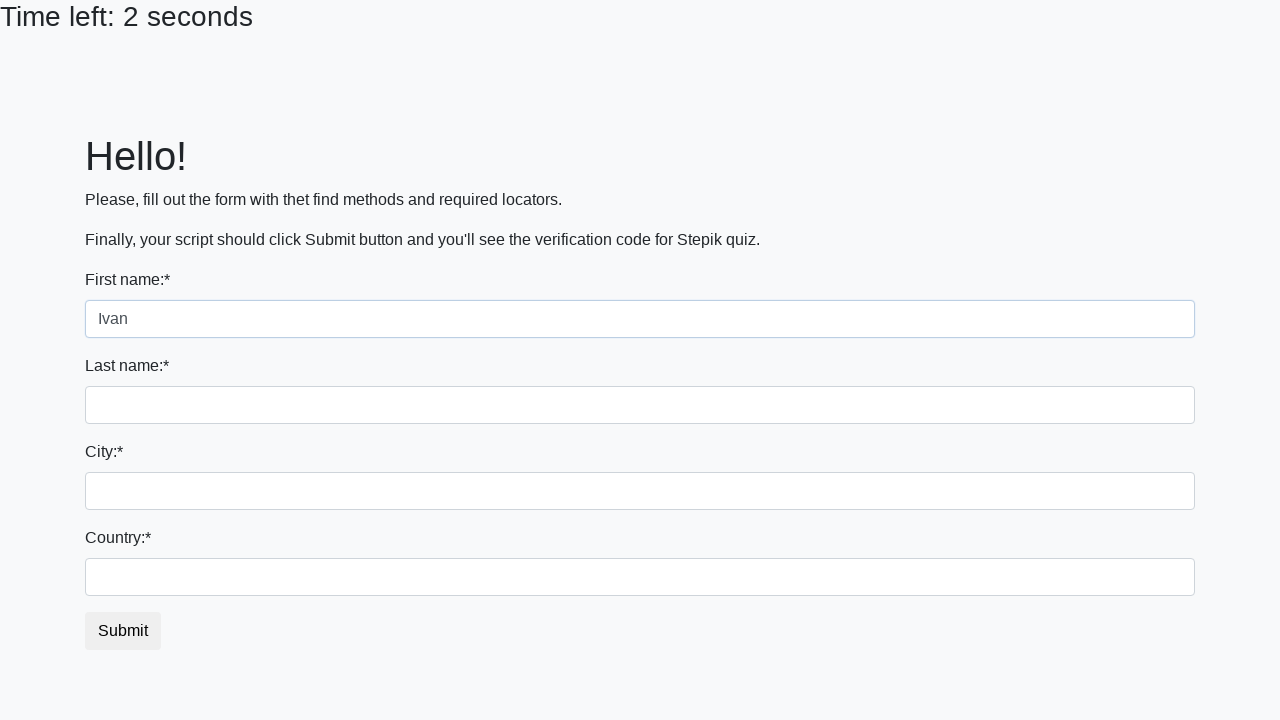

Filled last name field with 'Petrov' on input[name='last_name']
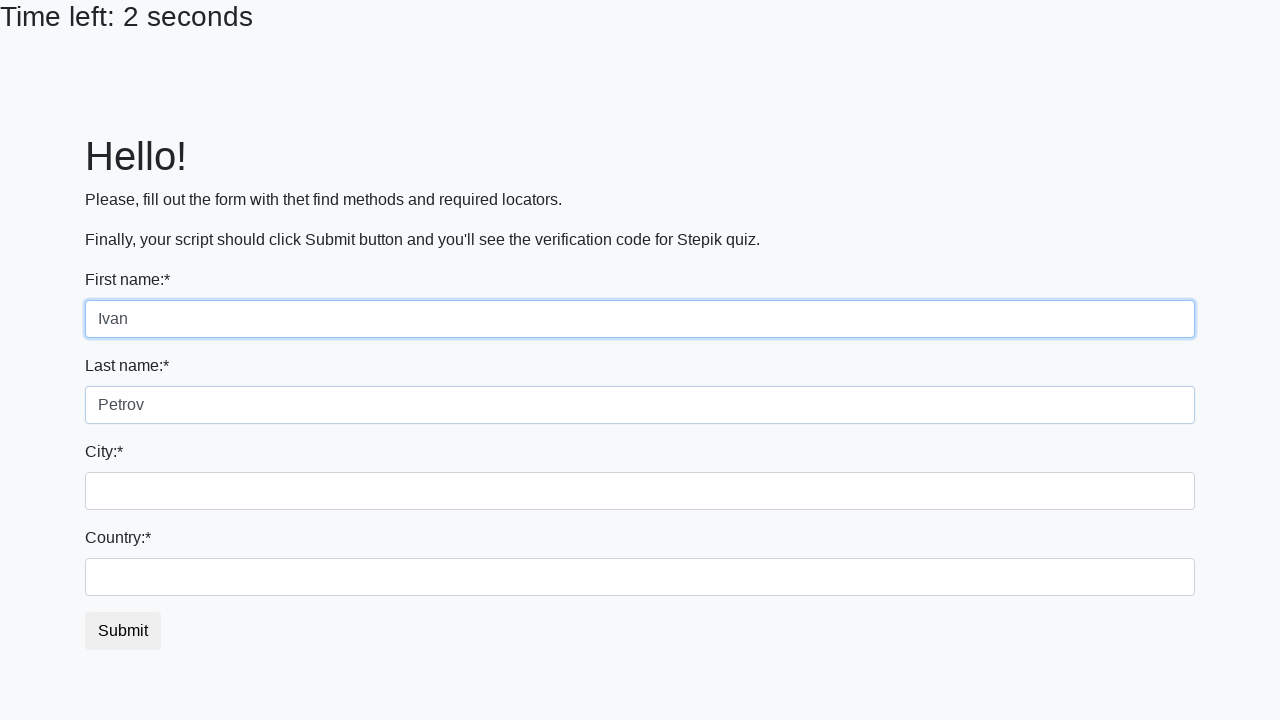

Filled city field with 'Smolensk' on .form-control.city
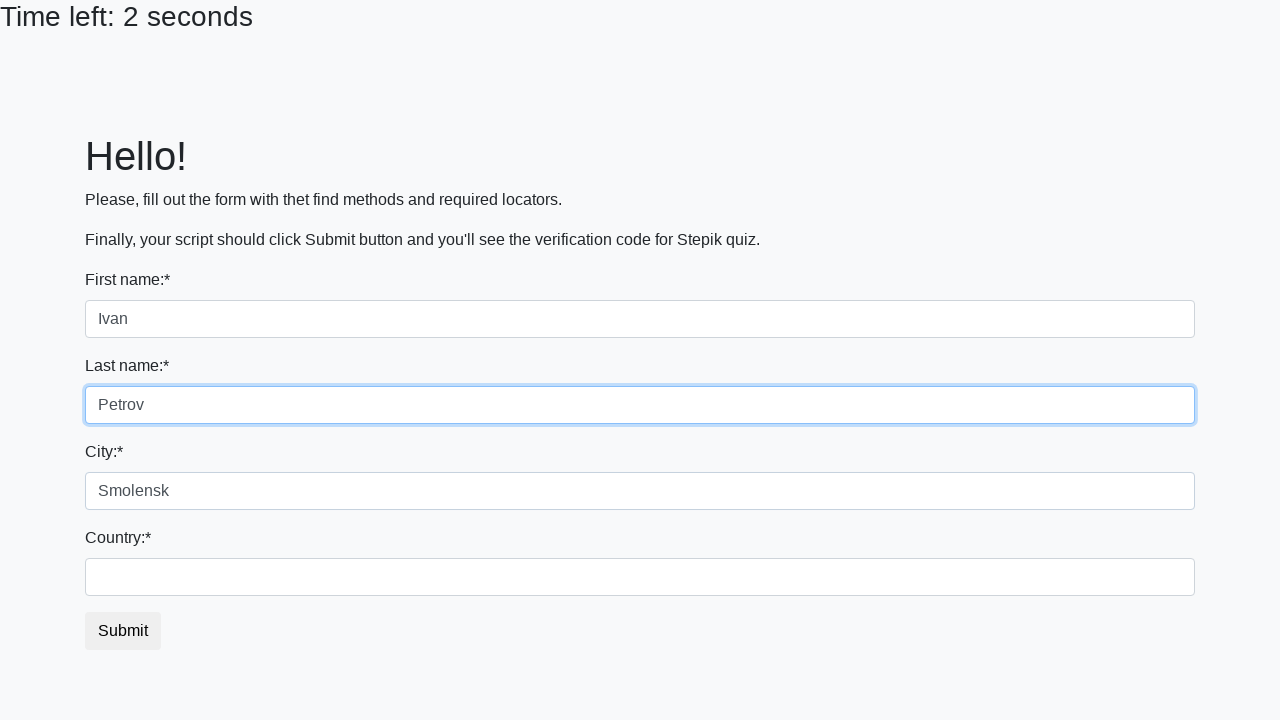

Filled country field with 'Russia' on #country
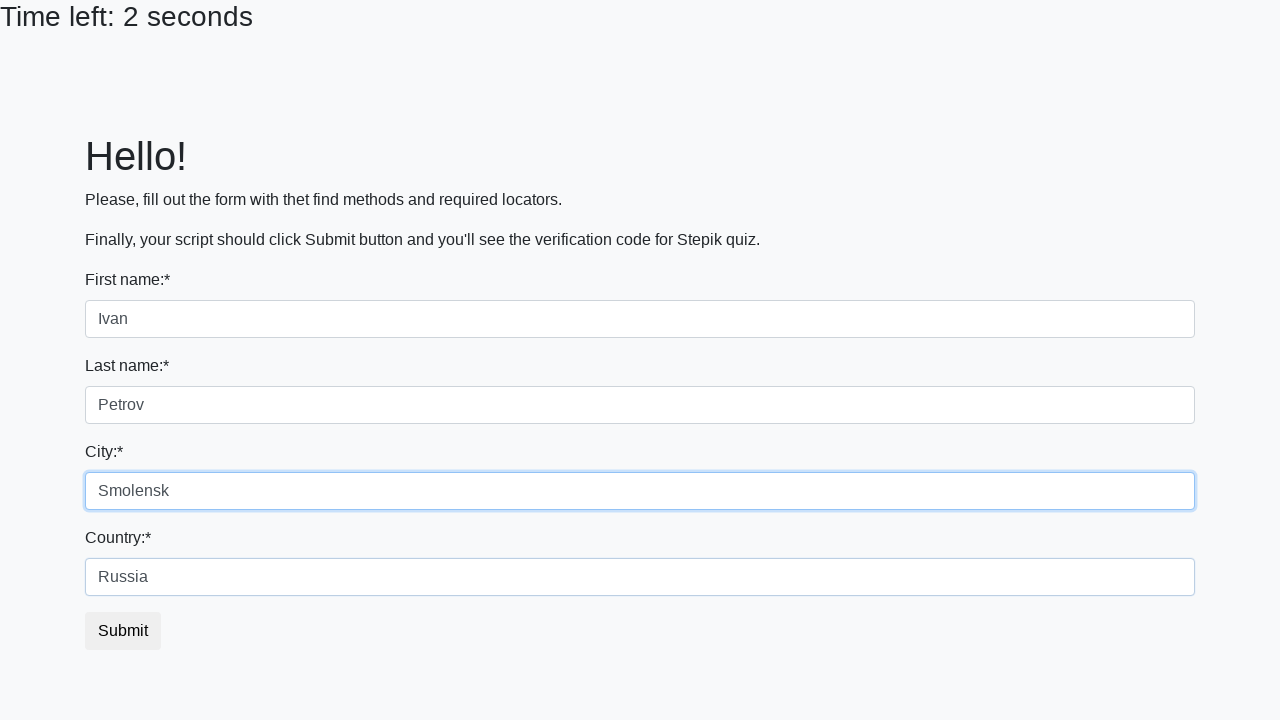

Clicked submit button to submit form at (123, 631) on button.btn
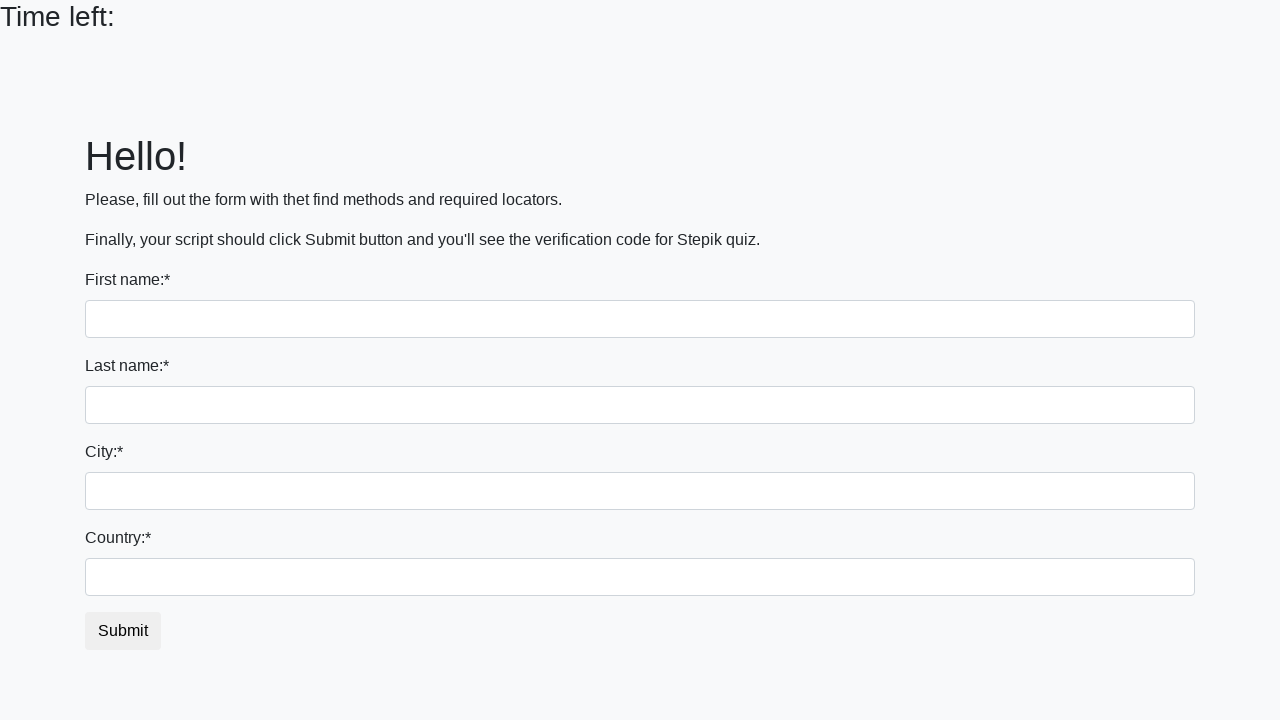

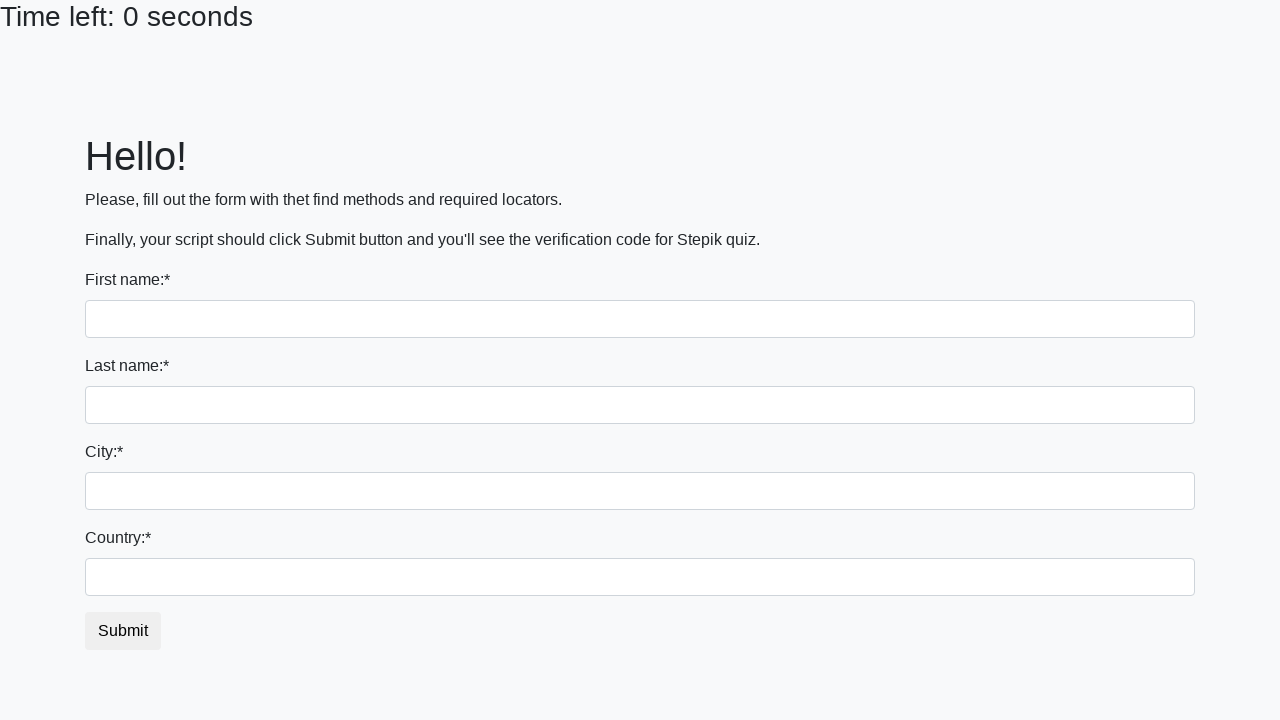